Tests frame handling by navigating through nested iframes and clicking a button inside the inner frame

Starting URL: https://www.leafground.com/frame.xhtml

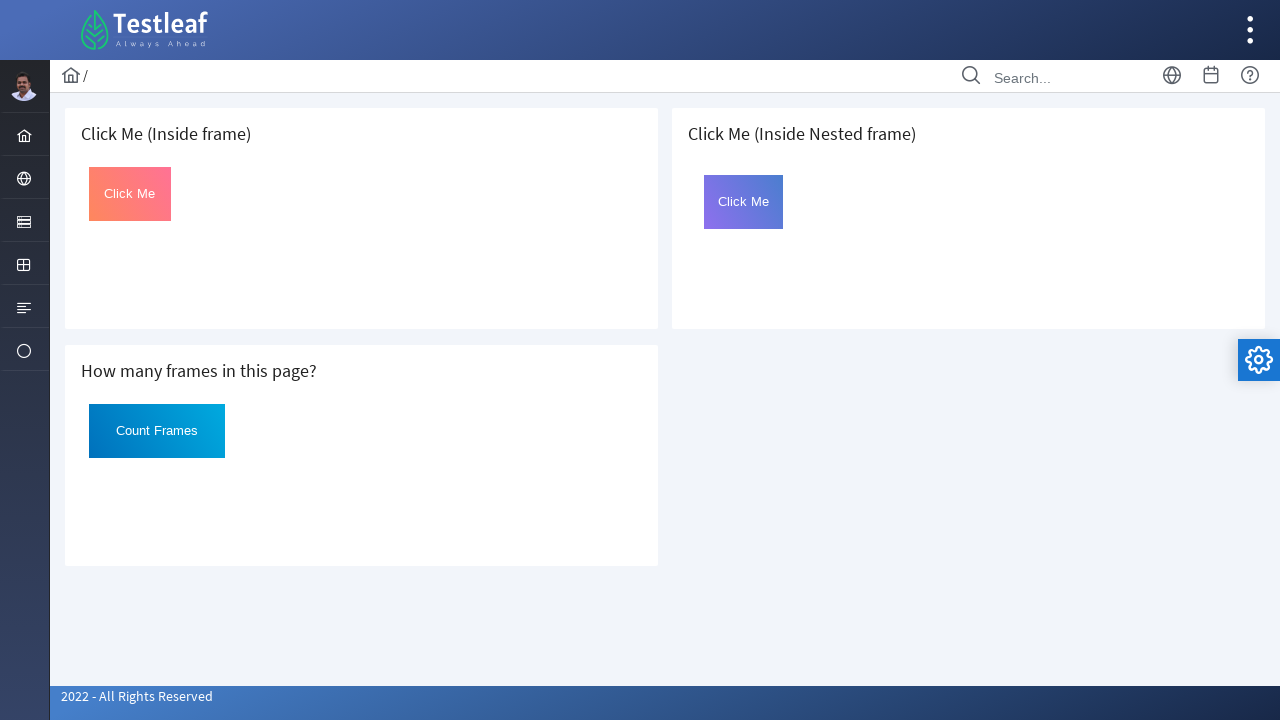

Located outer frame element containing nested iframe
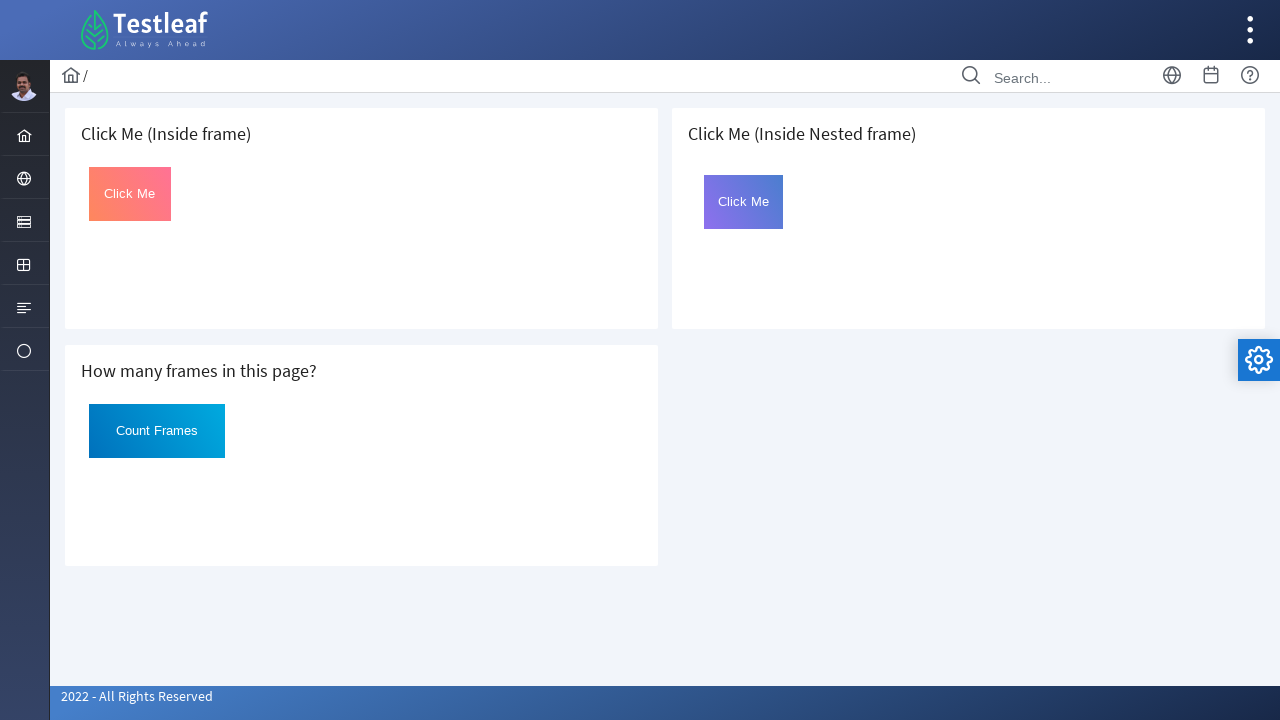

Navigated to inner frame and clicked the button with id 'Click' at (744, 202) on xpath=//h5[text()=' Click Me (Inside Nested frame)']/following-sibling::iframe >
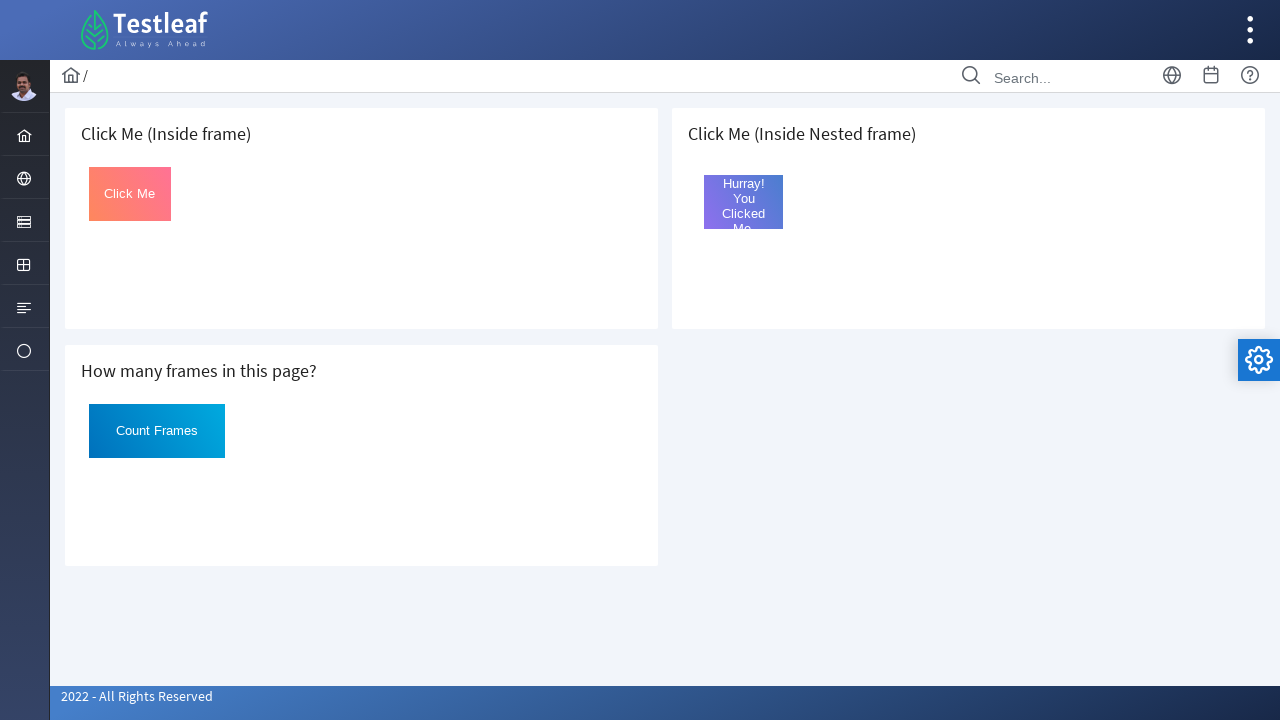

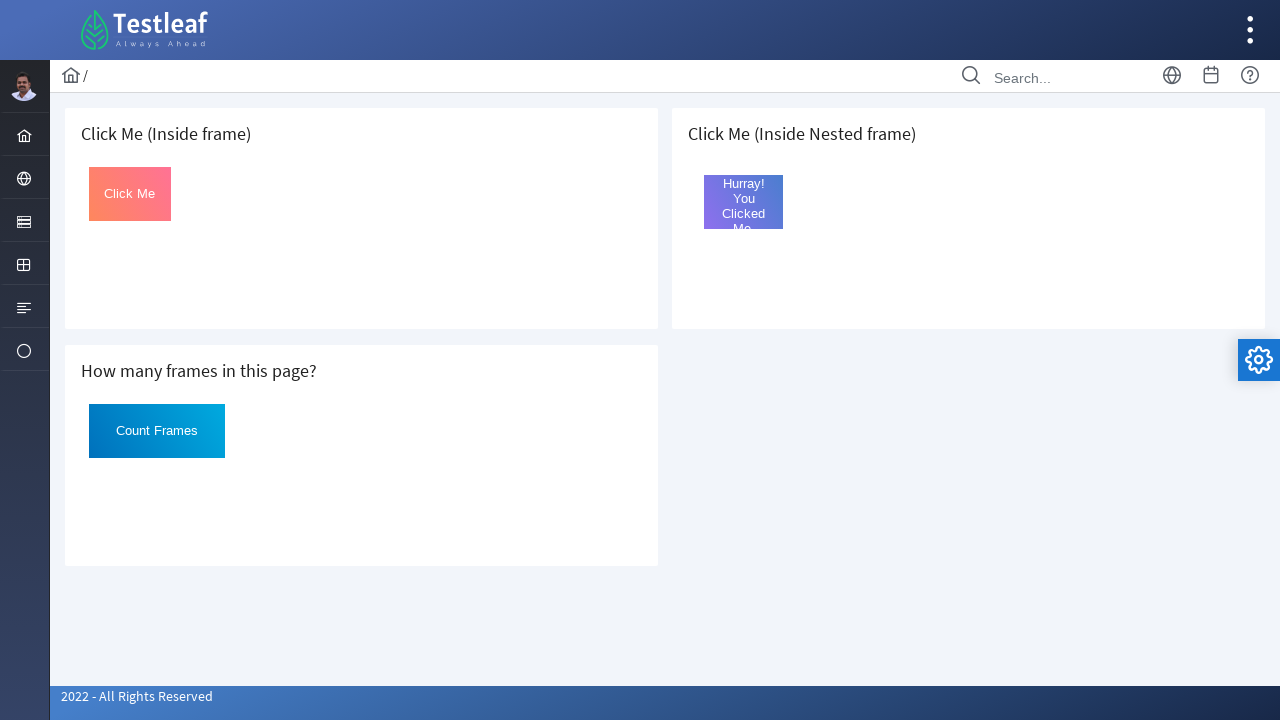